Tests a simple form by finding and clicking the submit button on a GitHub-hosted page

Starting URL: http://suninjuly.github.io/simple_form_find_task.html

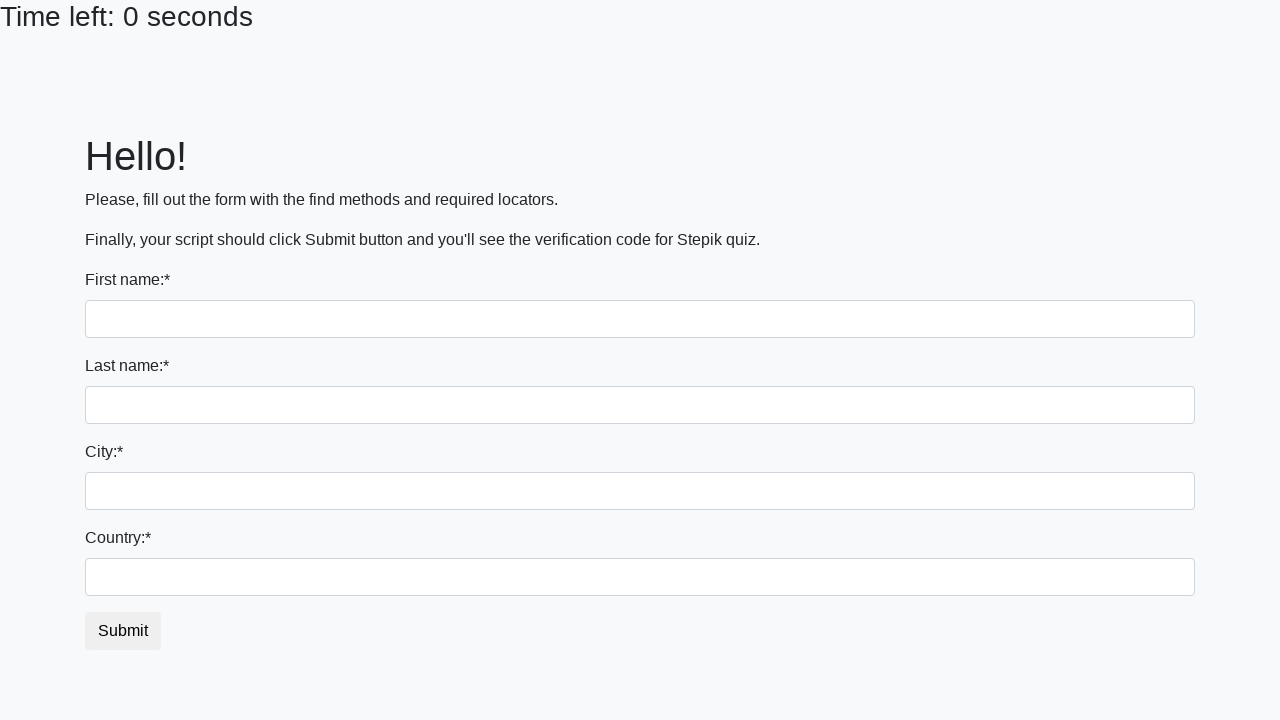

Clicked the submit button on the simple form at (123, 631) on #submit_button
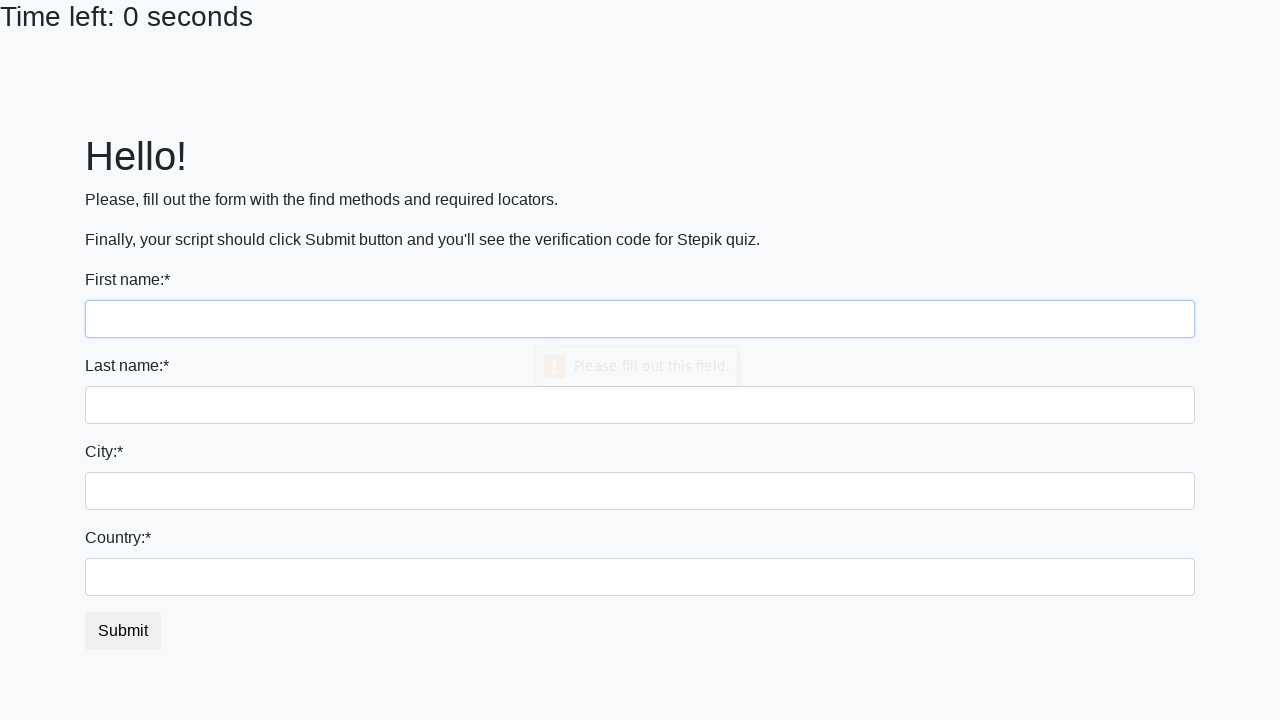

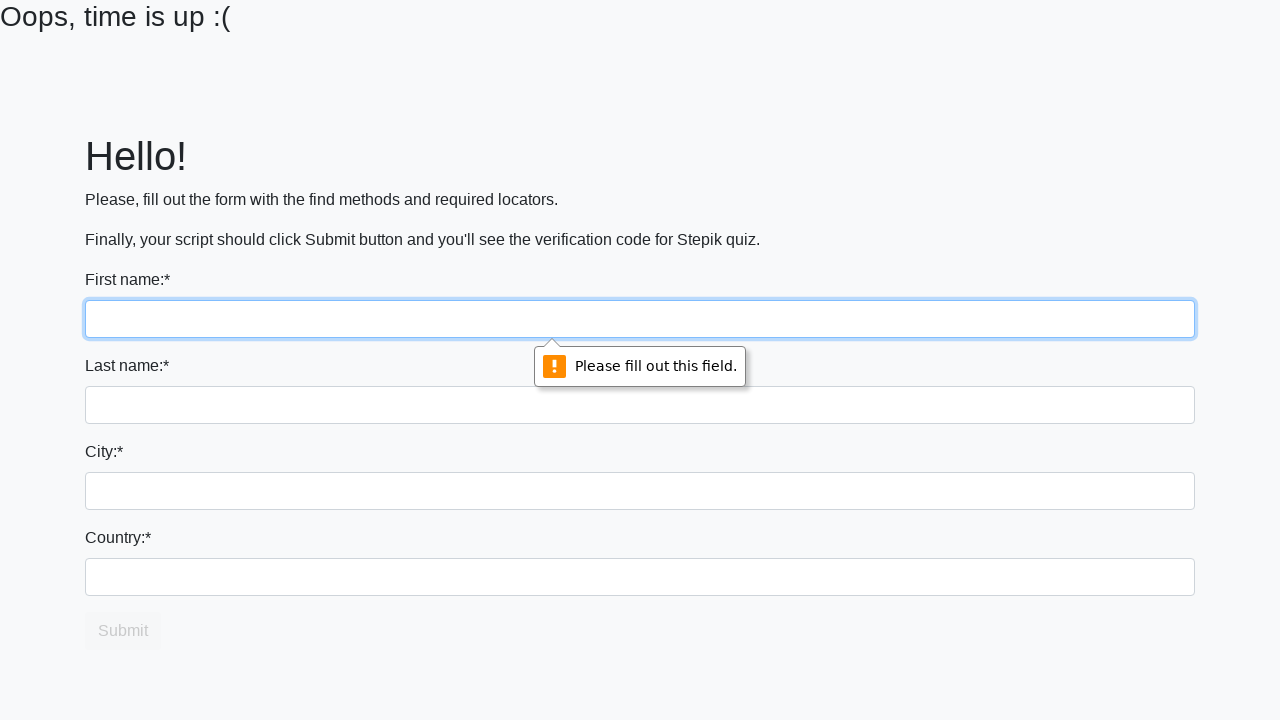